Navigates to CoinMarketCap's Bitcoin page and waits for price and market data elements to load, verifying the page displays cryptocurrency information correctly.

Starting URL: https://coinmarketcap.com/currencies/bitcoin/

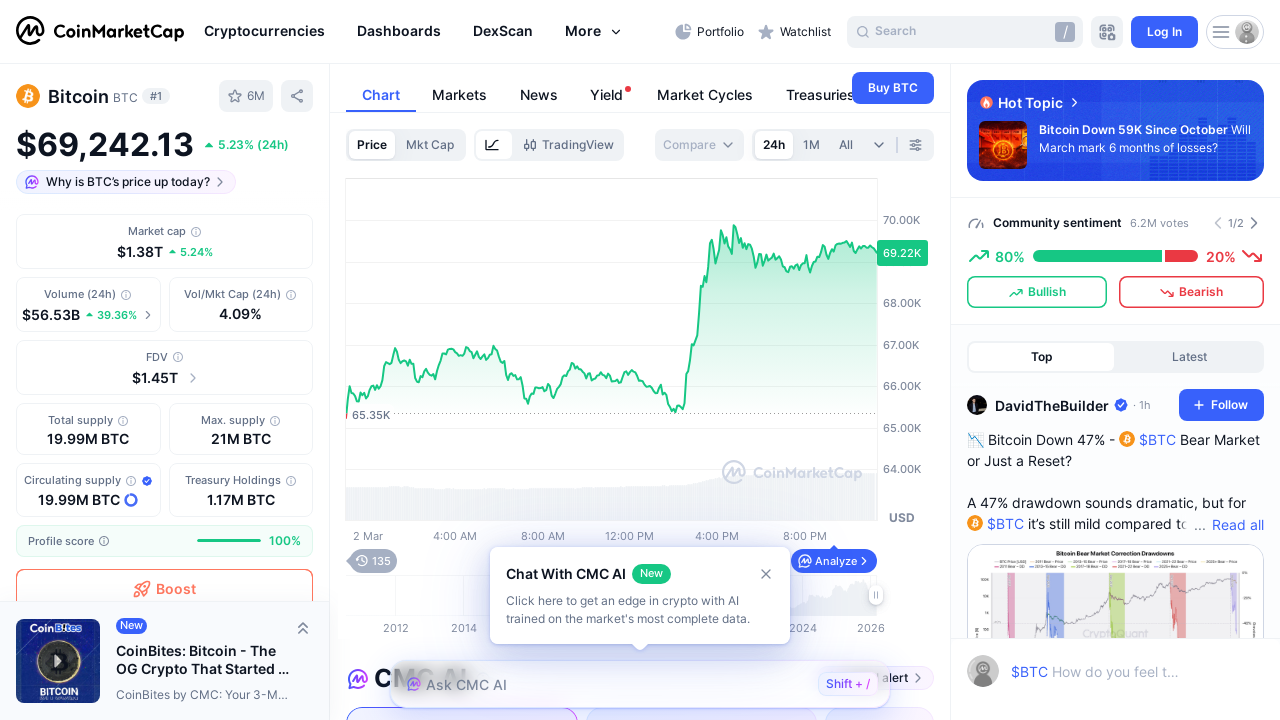

Waited for Bitcoin price element to load
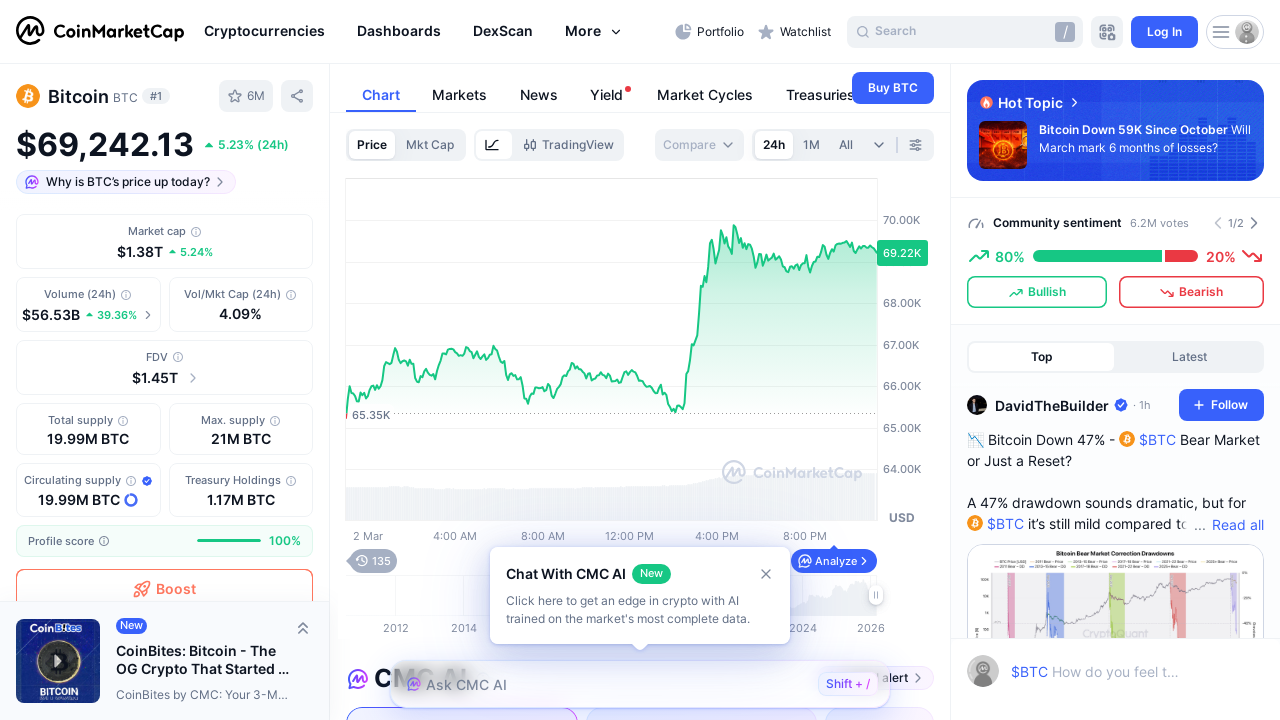

Verified market cap element is present
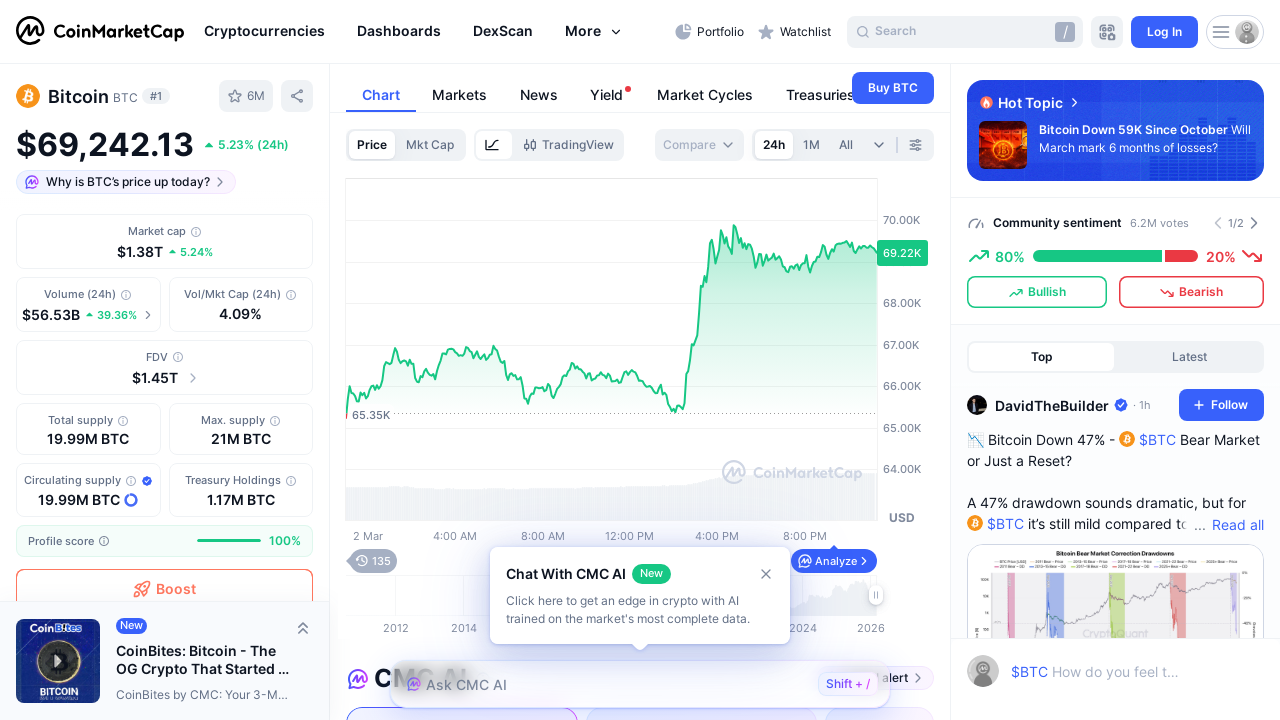

Verified 24h volume element is present
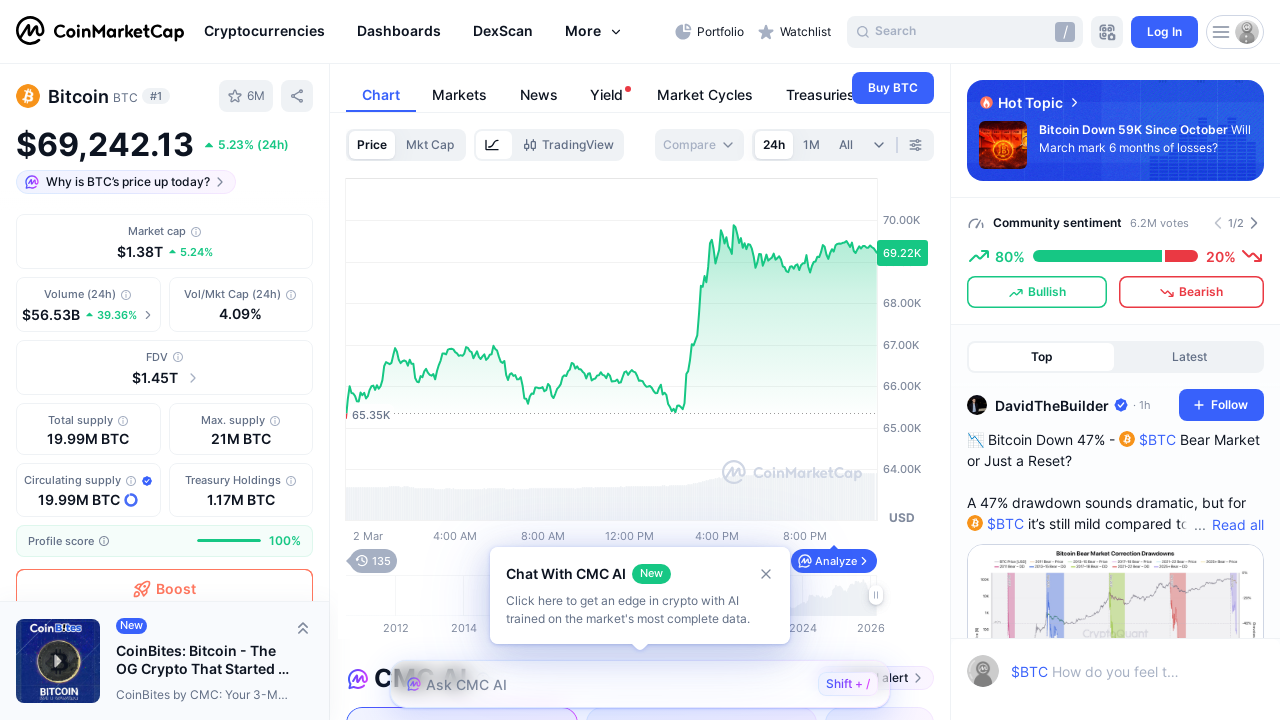

Verified circulating supply element is present
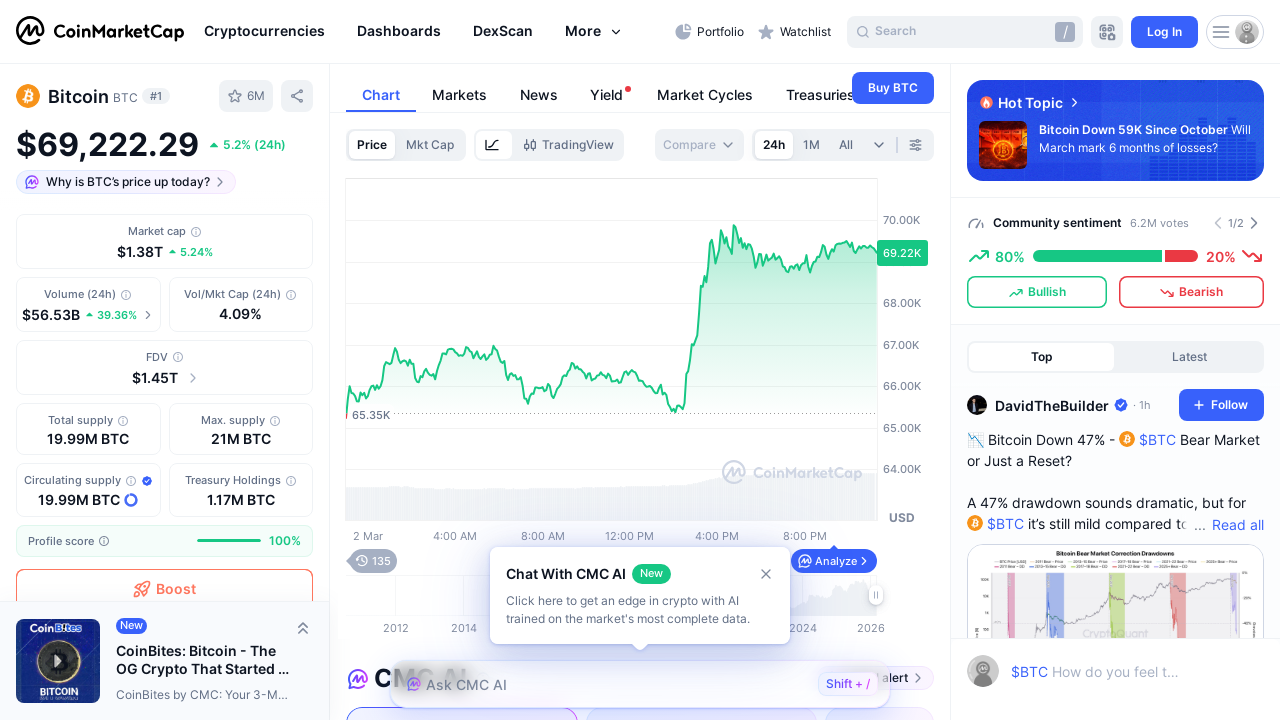

Verified price change element is present
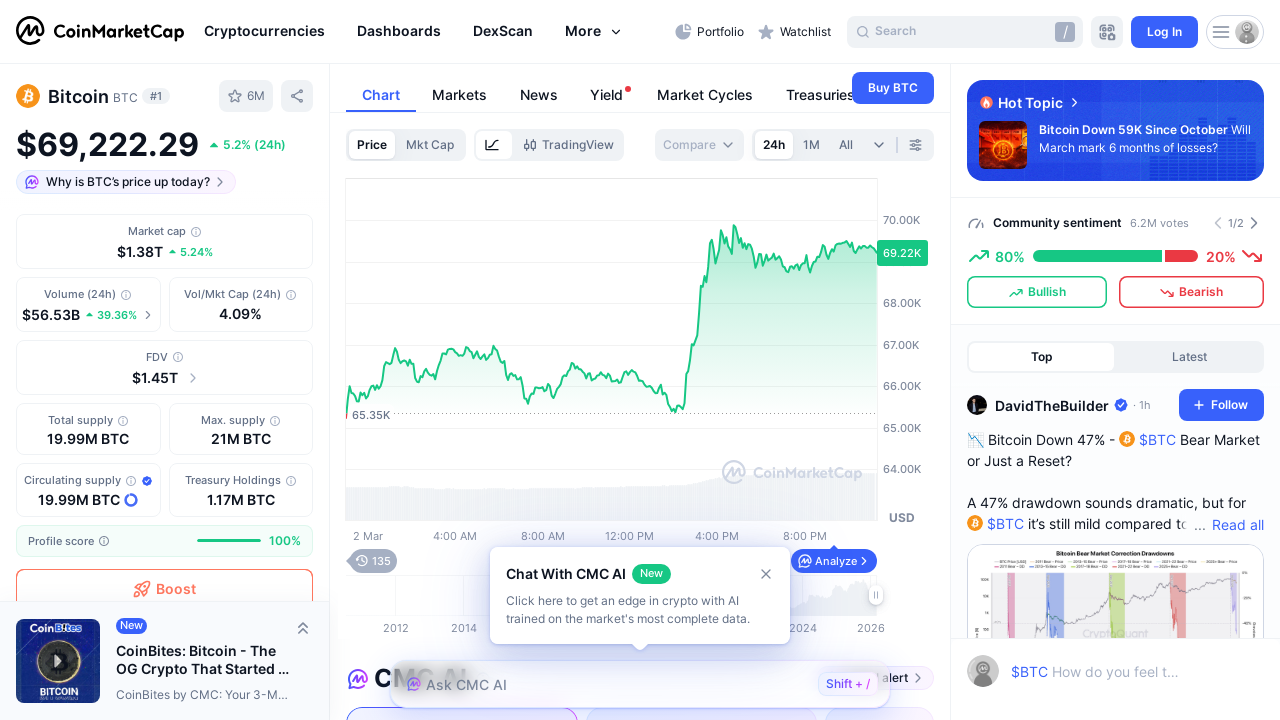

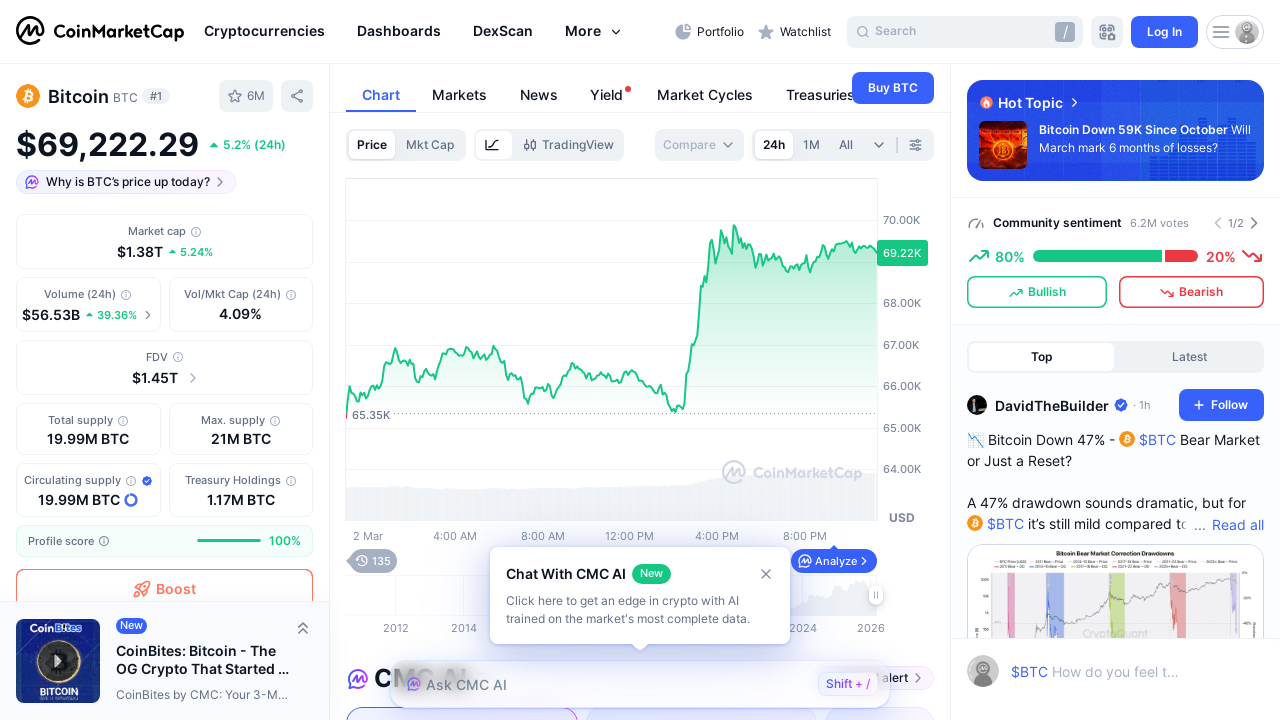